Tests various checkbox interactions including basic checkboxes, toggle switches, and multi-select dropdown checkboxes on the Leafground demo site

Starting URL: https://www.leafground.com/checkbox.xhtml

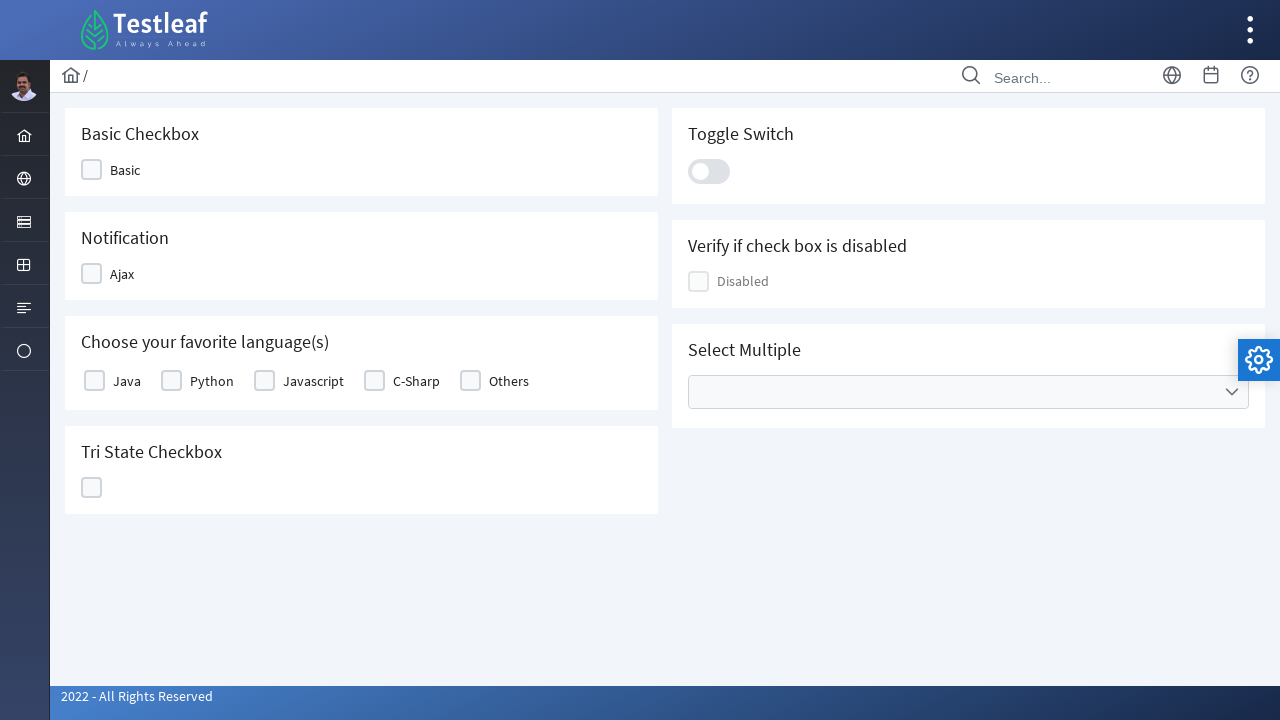

Clicked Basic checkbox at (92, 170) on xpath=(//span[contains(text(),'Basic')]/preceding-sibling::div)[2]
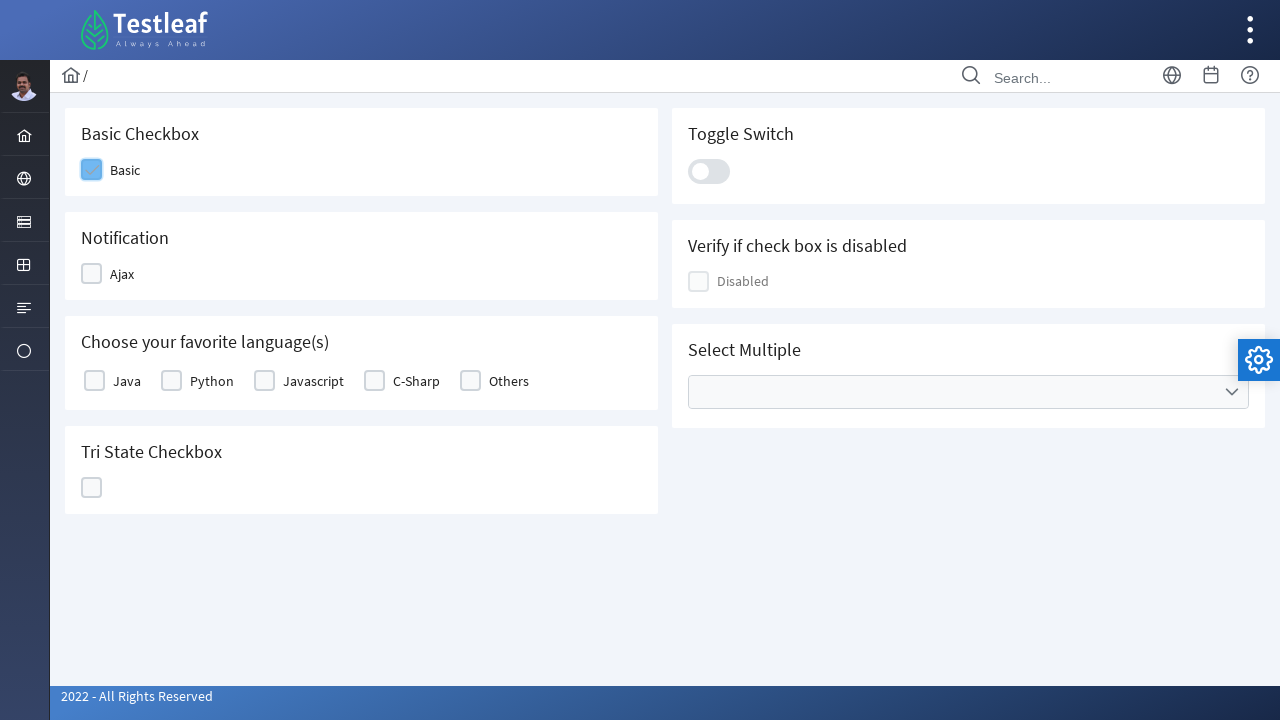

Clicked Ajax notification checkbox at (92, 274) on xpath=(//span[contains(text(),'Ajax')]/preceding-sibling::div)[2]
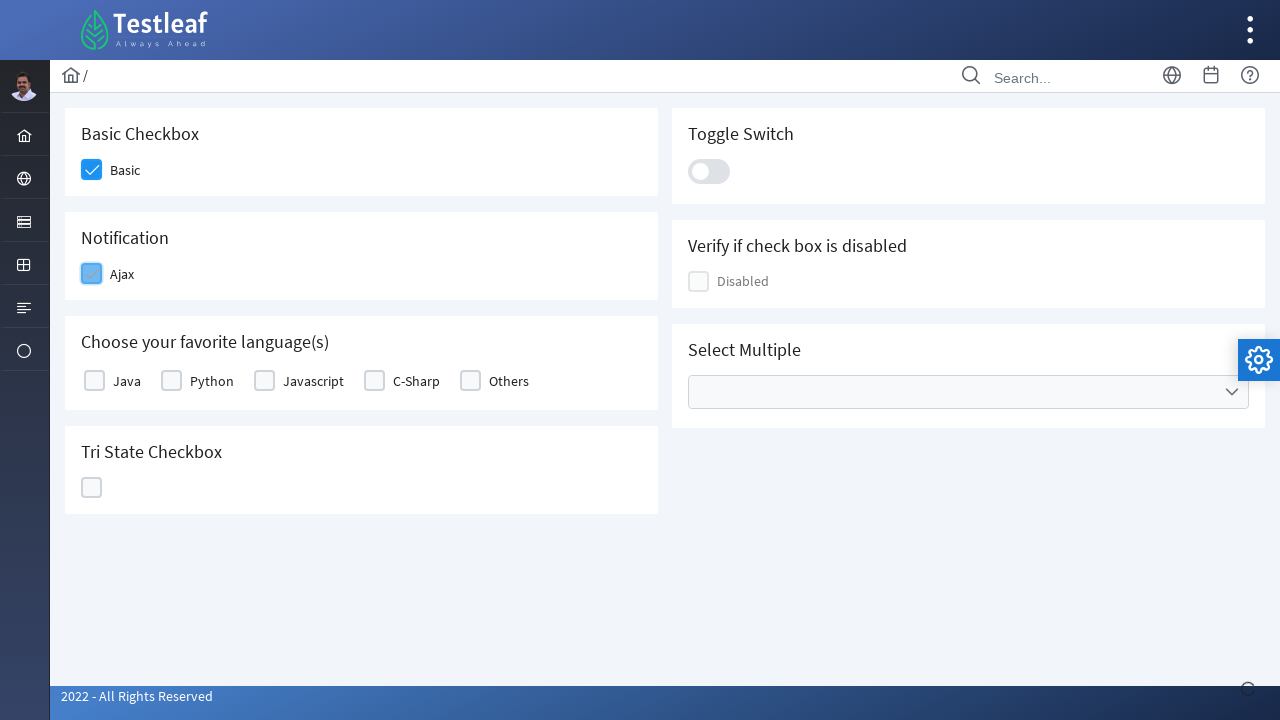

Clicked favorite language checkbox at (94, 381) on xpath=(//div[contains(@class,'ui-chkbox-box ')])[3]
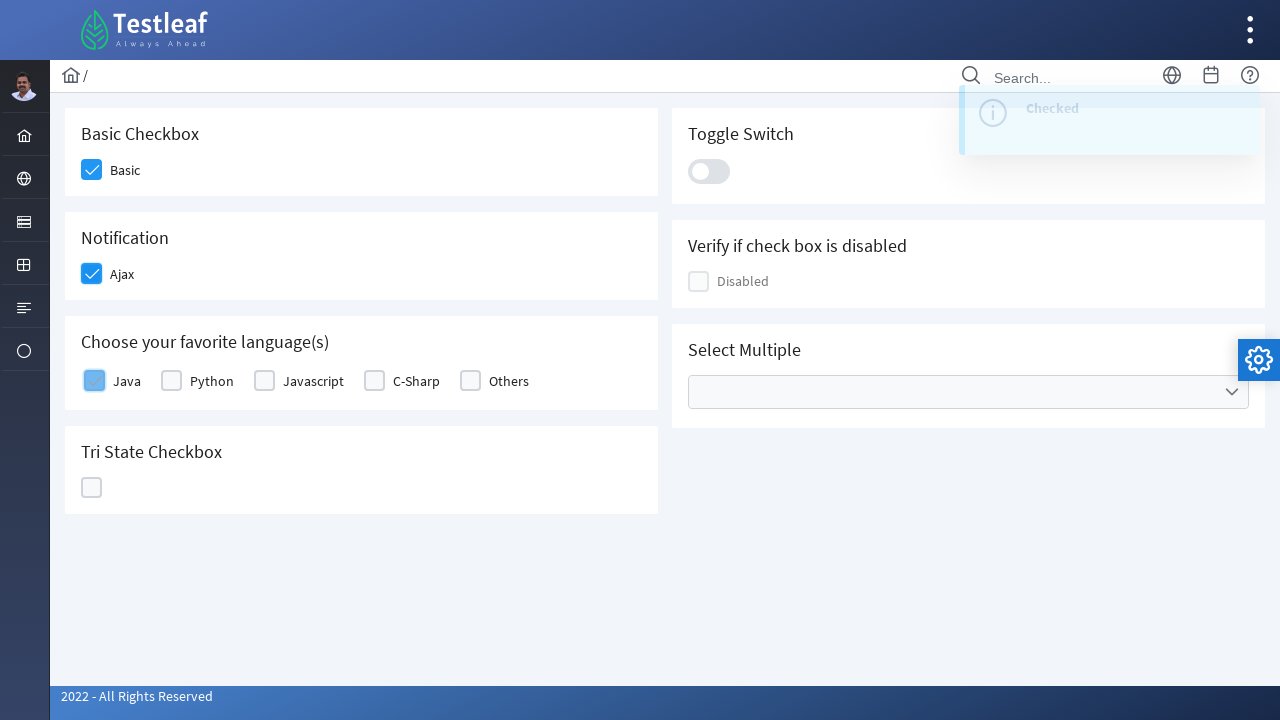

Clicked toggle switch at (709, 171) on xpath=//div[contains(@class,'ui-toggleswitch ')]
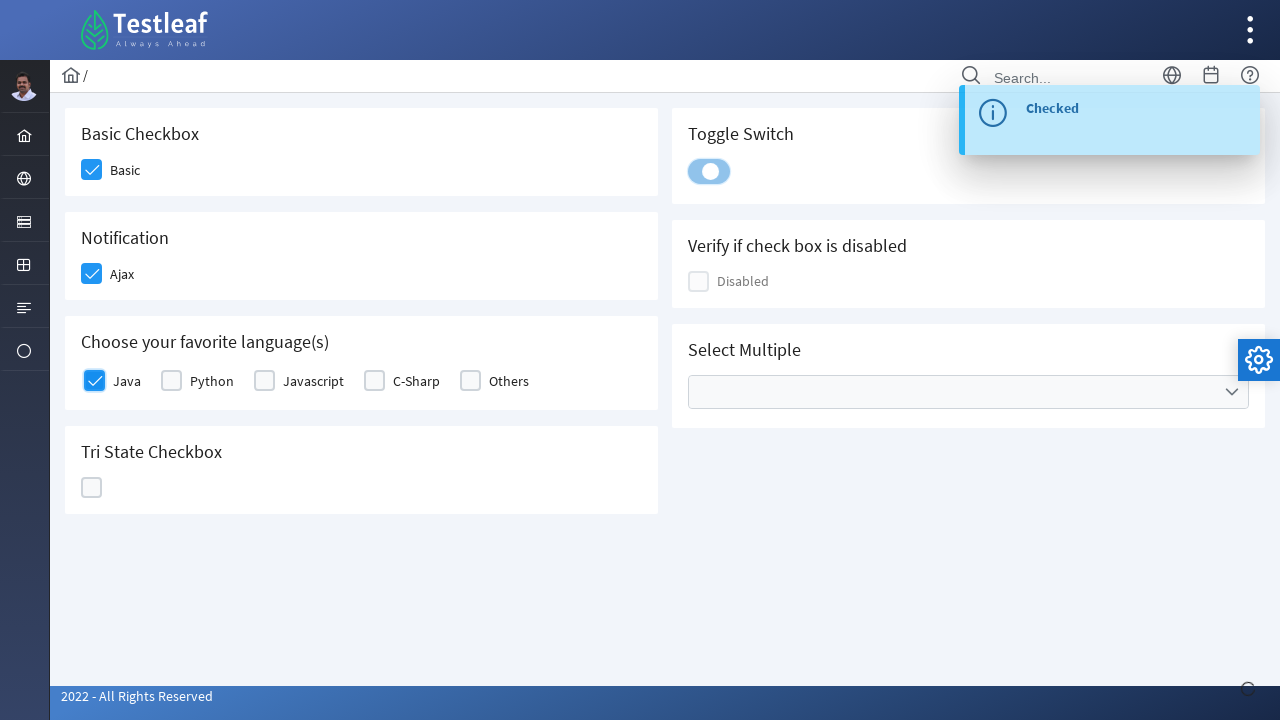

Verified disabled checkbox is enabled: True
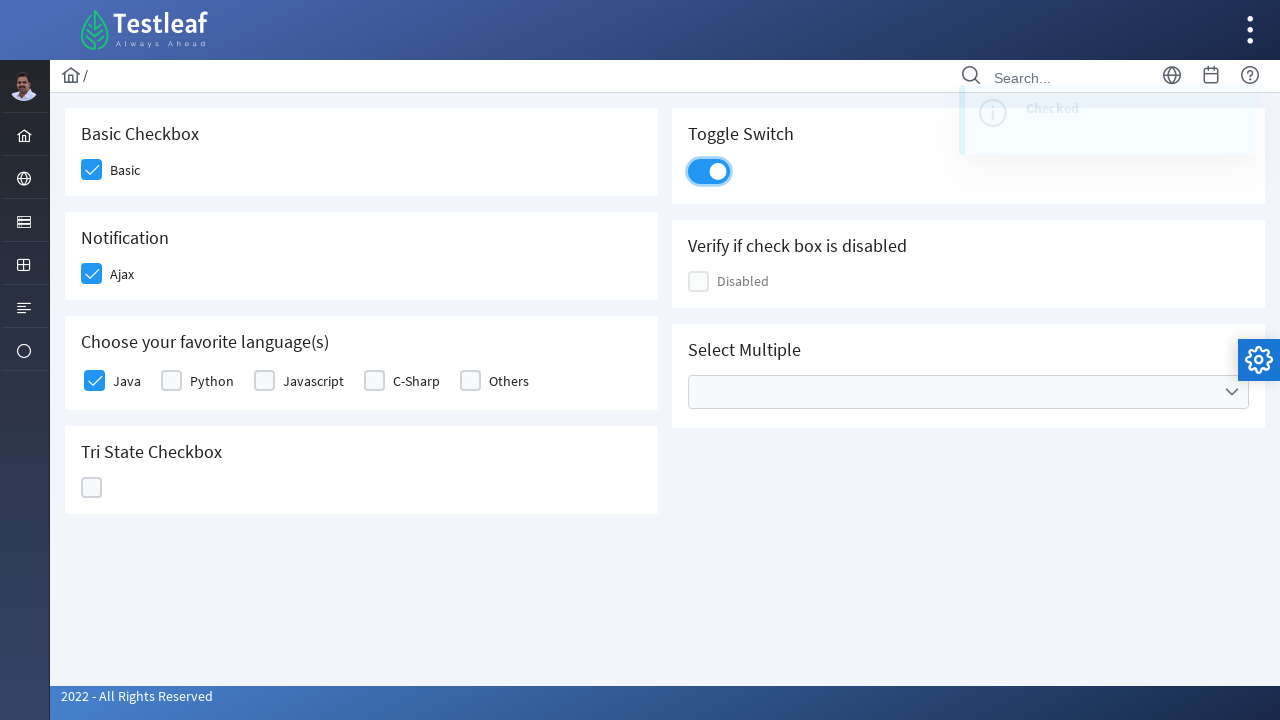

Opened multi-select dropdown at (1232, 392) on .ui-selectcheckboxmenu-trigger
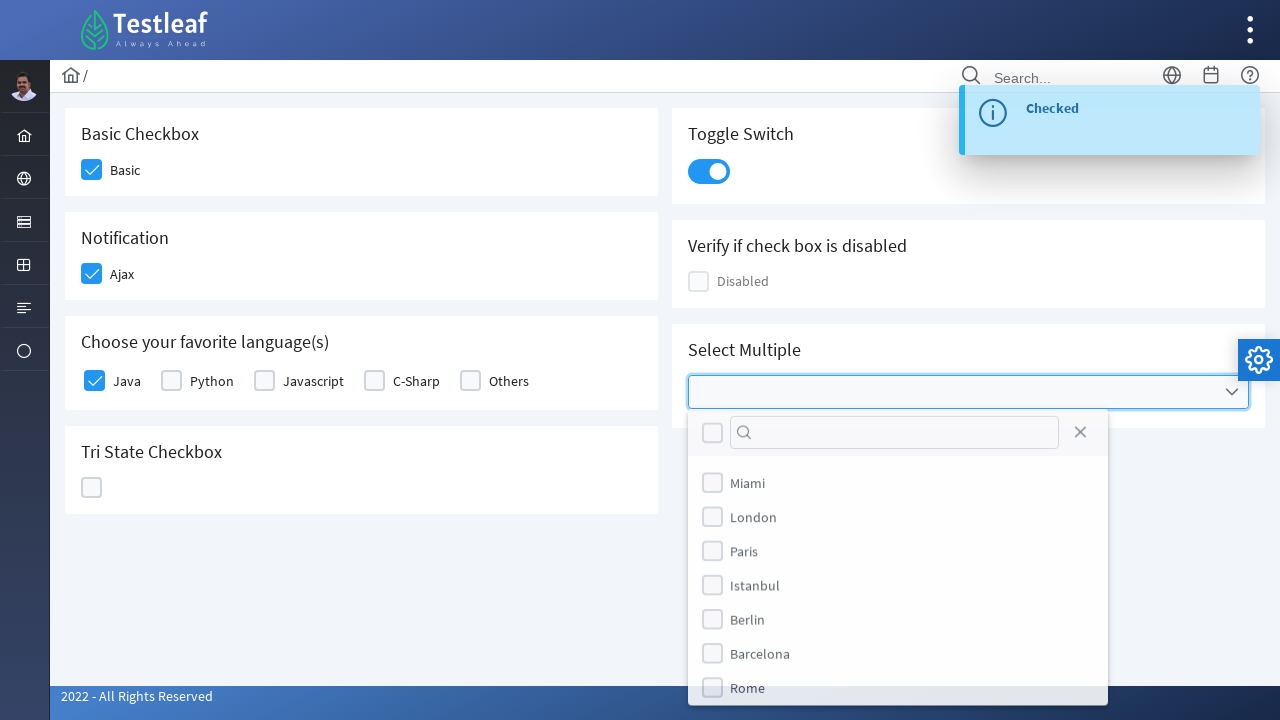

Selected London option from dropdown at (712, 519) on xpath=//label[contains(text(),'London')]/preceding-sibling::div
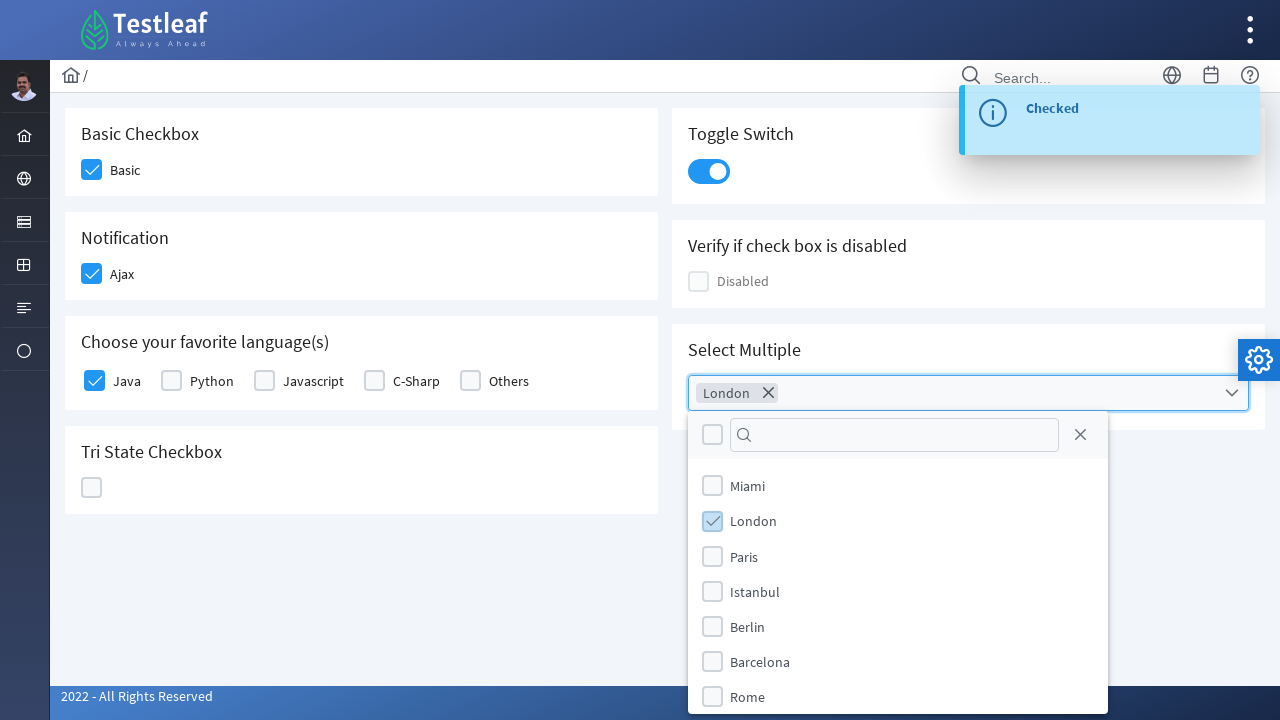

Selected Barcelona option from dropdown at (712, 661) on xpath=//label[contains(text(),'Barcelona')]/preceding-sibling::div
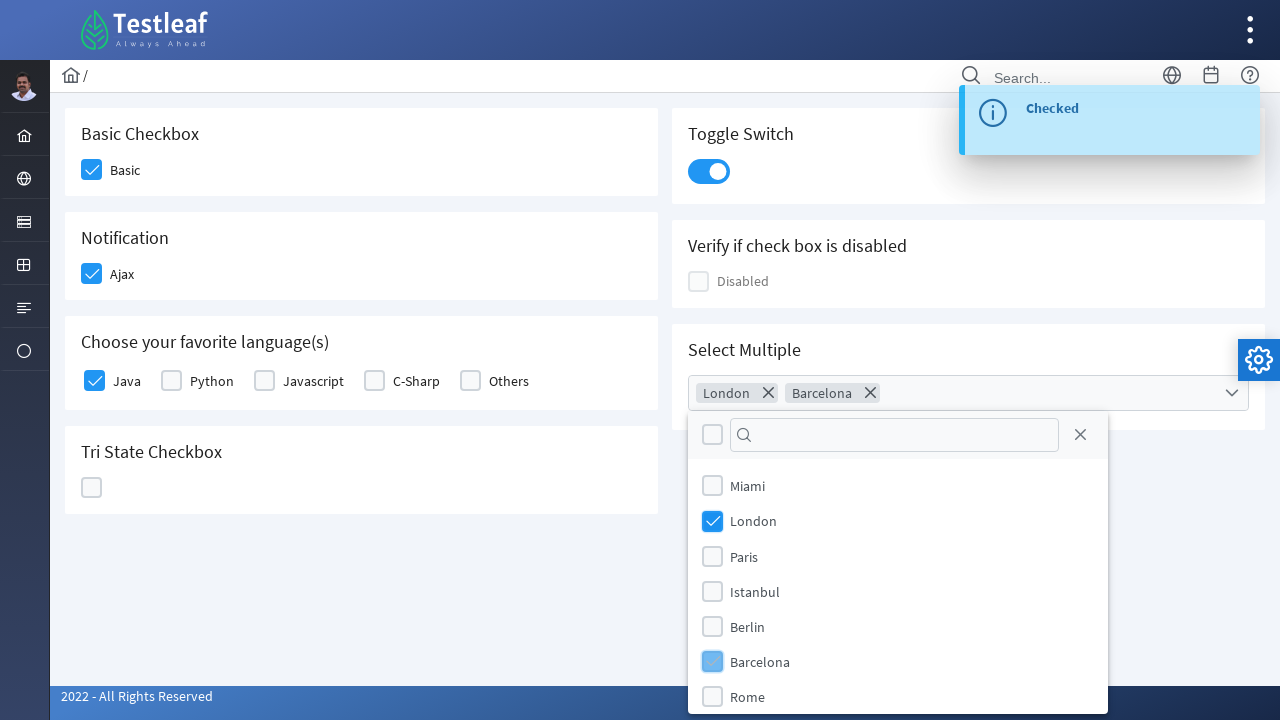

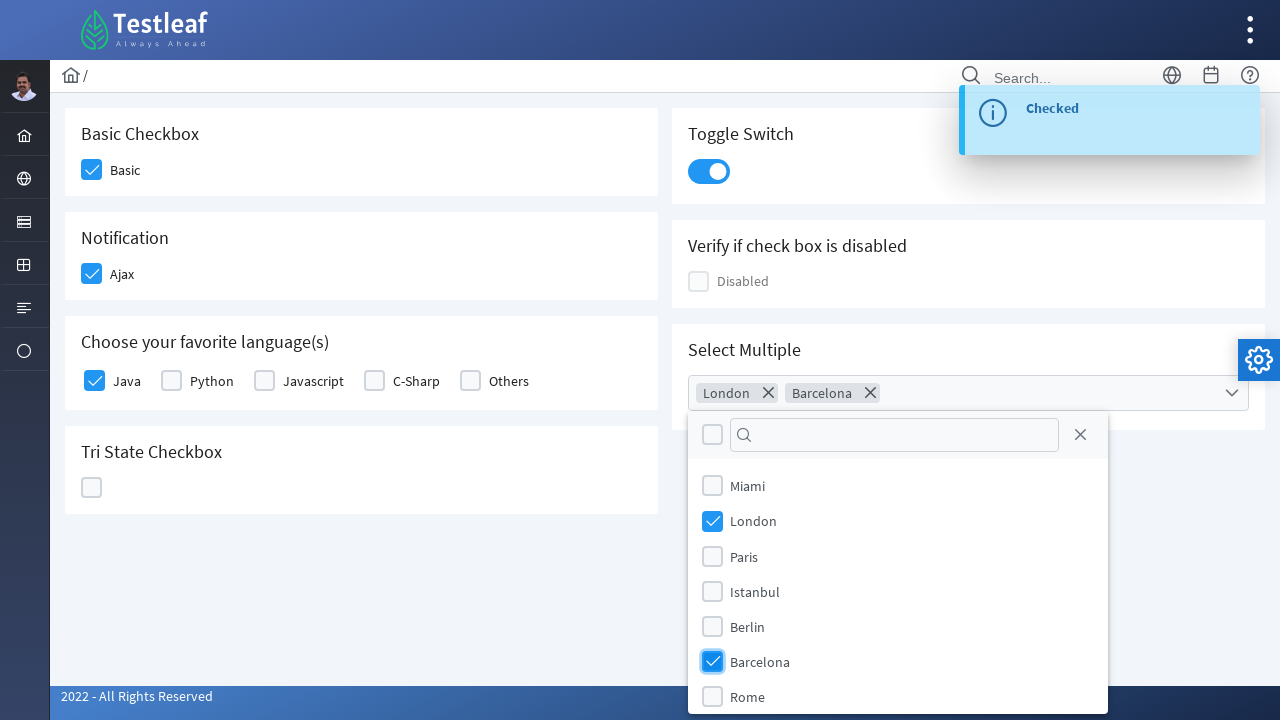